Tests the text box form on DemoQA by filling in name, email, current address, and permanent address fields and submitting

Starting URL: https://demoqa.com/text-box

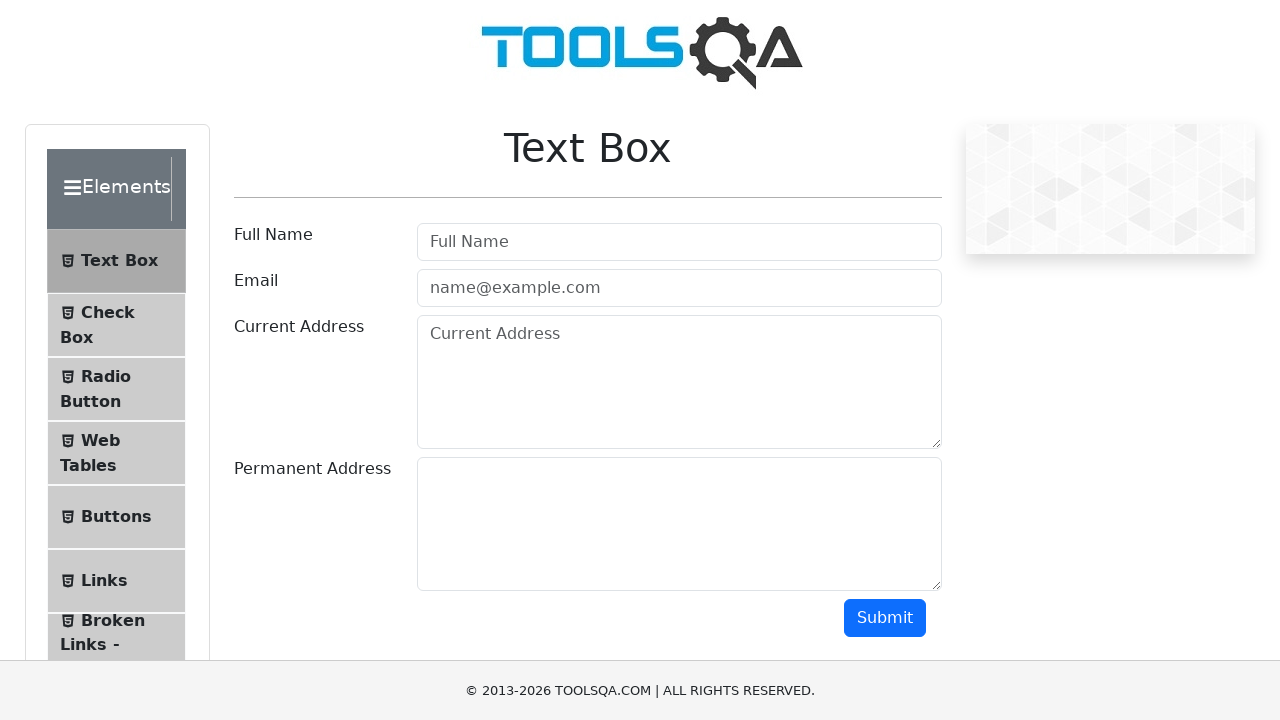

Filled in full name field with 'First Last' on #userName
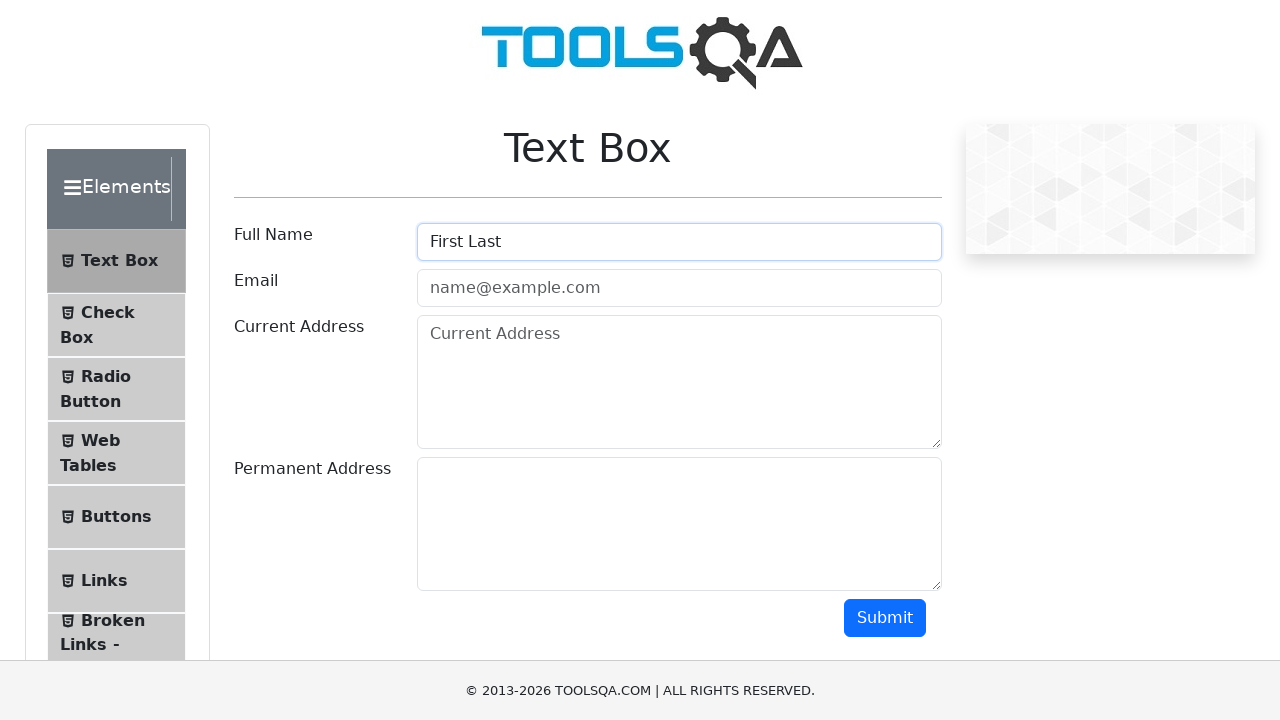

Filled in email field with 'blablabla@gmail.com' on #userEmail
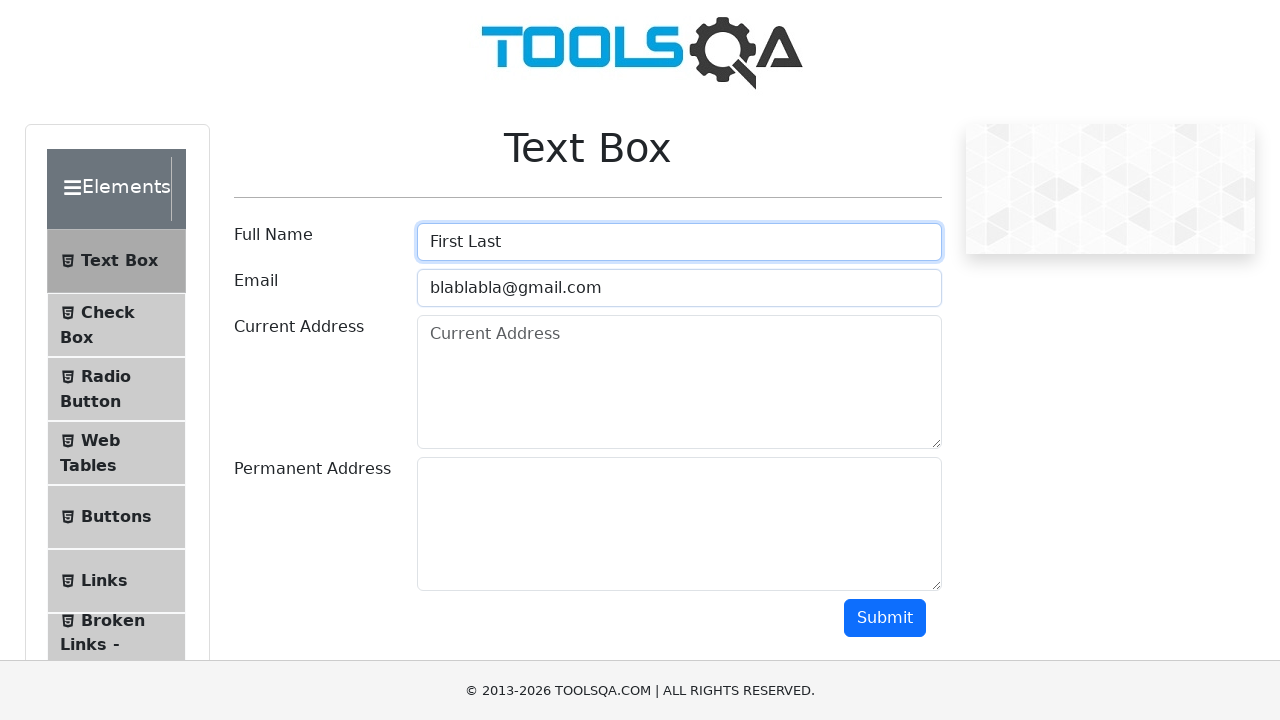

Filled in current address field with '2023 New Year St, NY' on #currentAddress
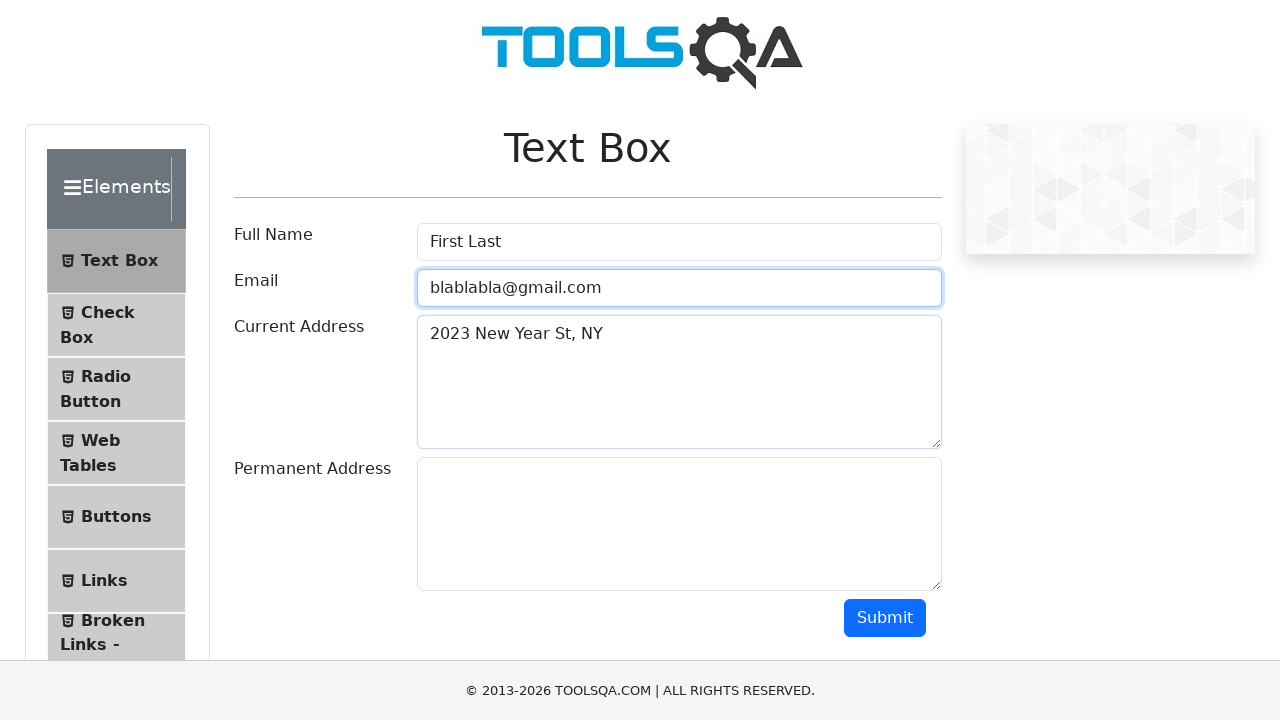

Filled in permanent address field with '2024 New Year St, NY' on #permanentAddress
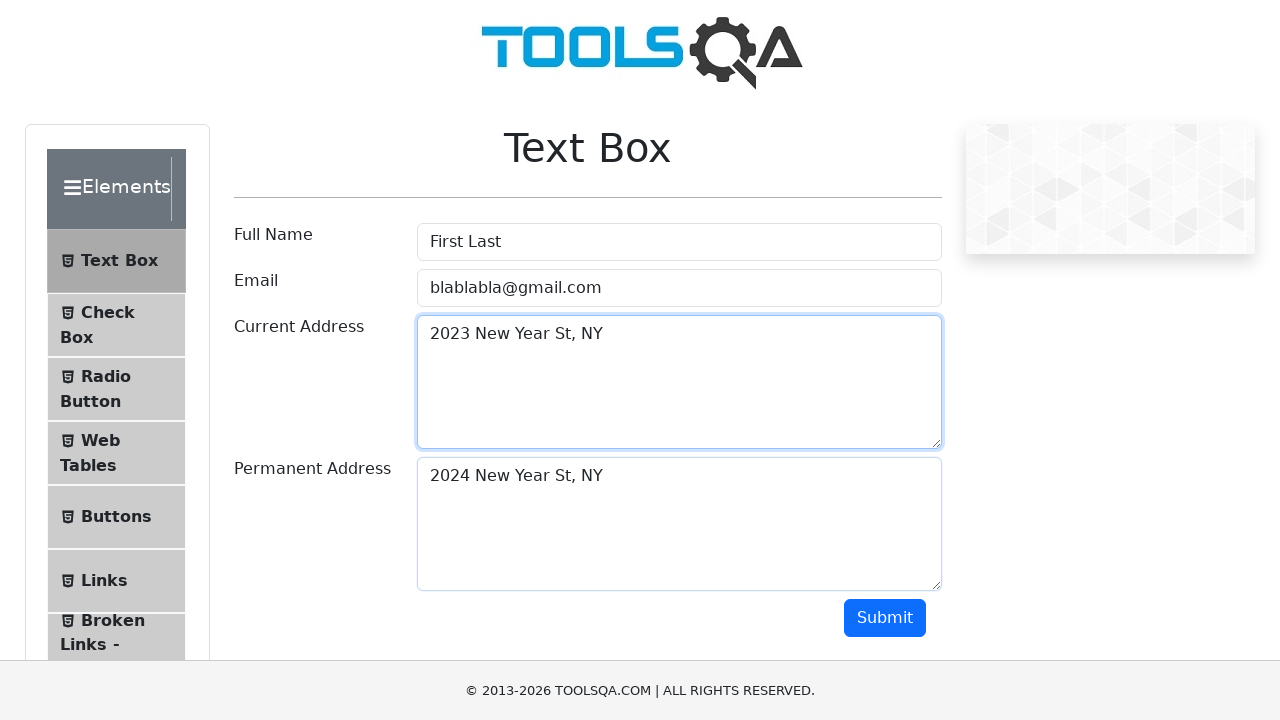

Clicked submit button to submit the form at (885, 618) on #submit
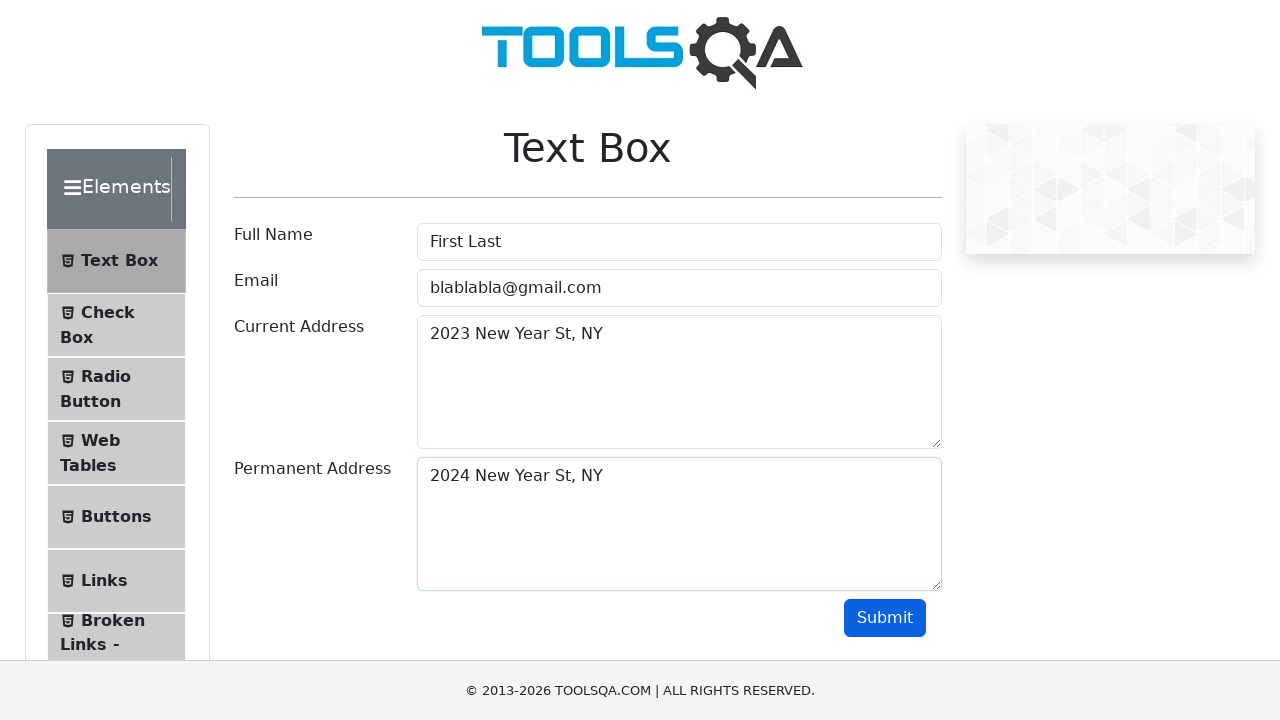

Form output appeared with submitted data
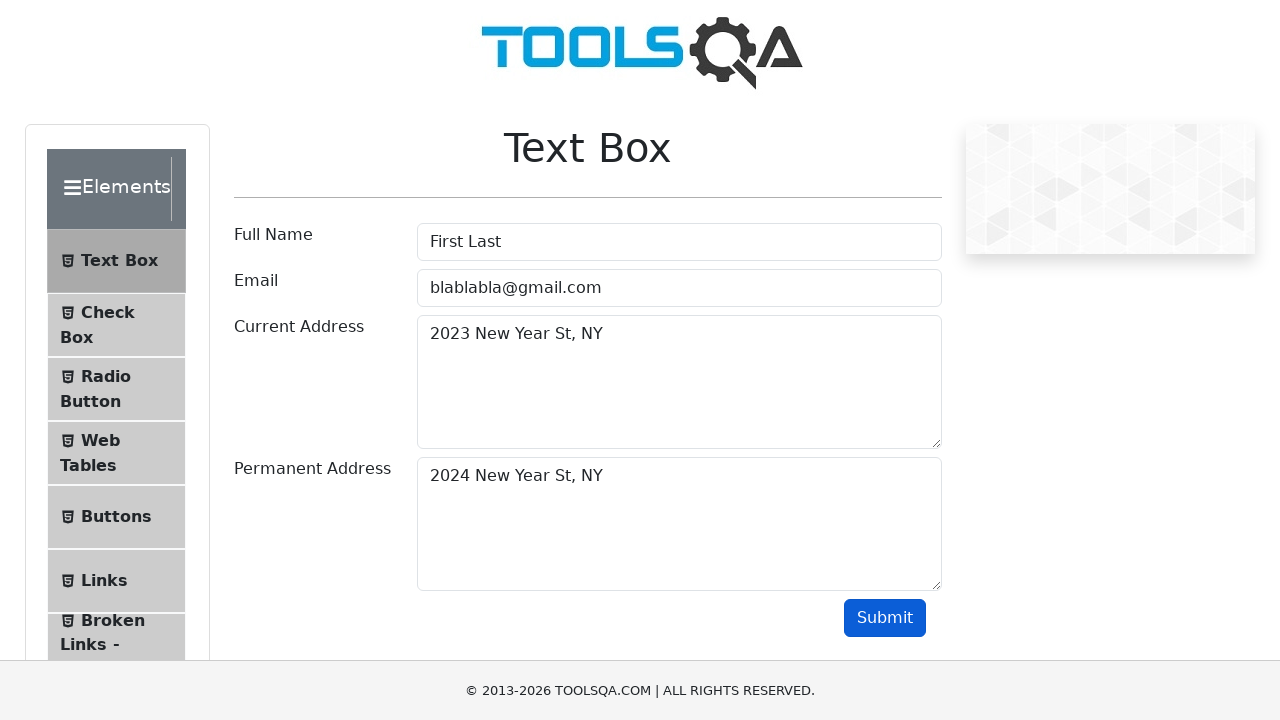

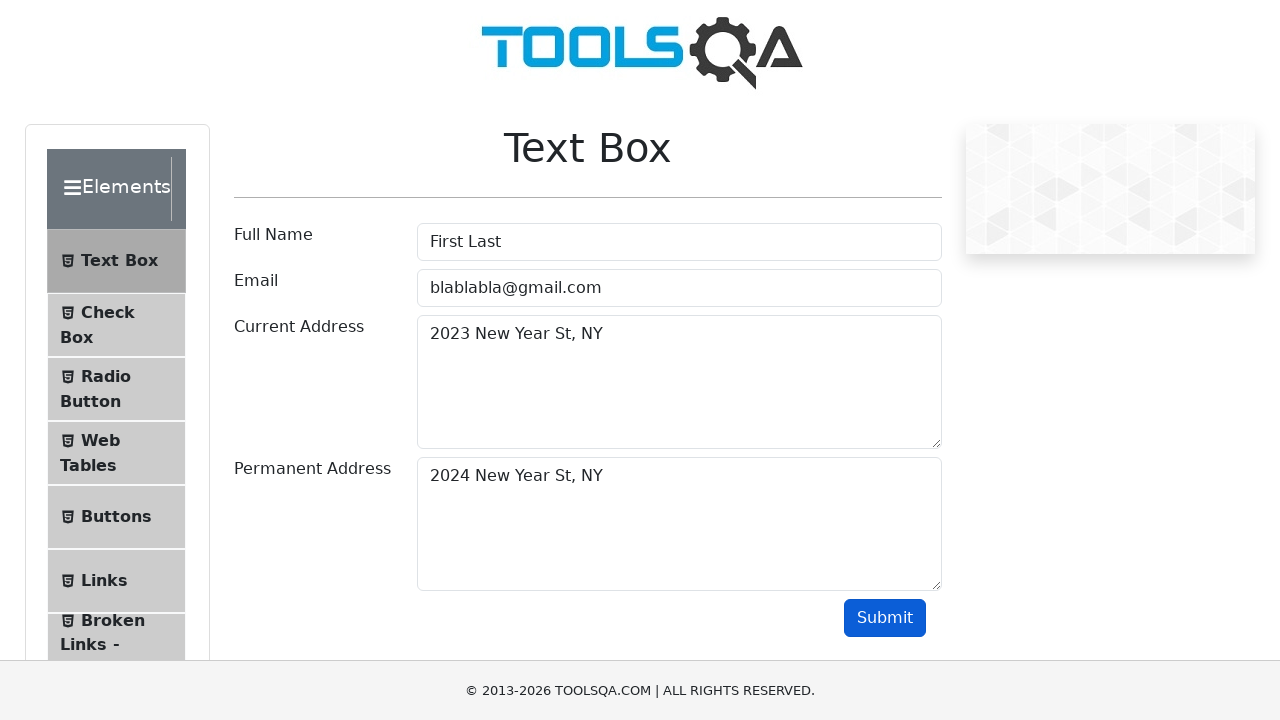